Tests checkbox functionality on a form page by selecting two checkboxes (Sirt Agrisi and Carpinti) and verifying their selected state, then verifying that two other checkboxes (Seker and Epilepsi) are not selected.

Starting URL: https://testotomasyonu.com/form

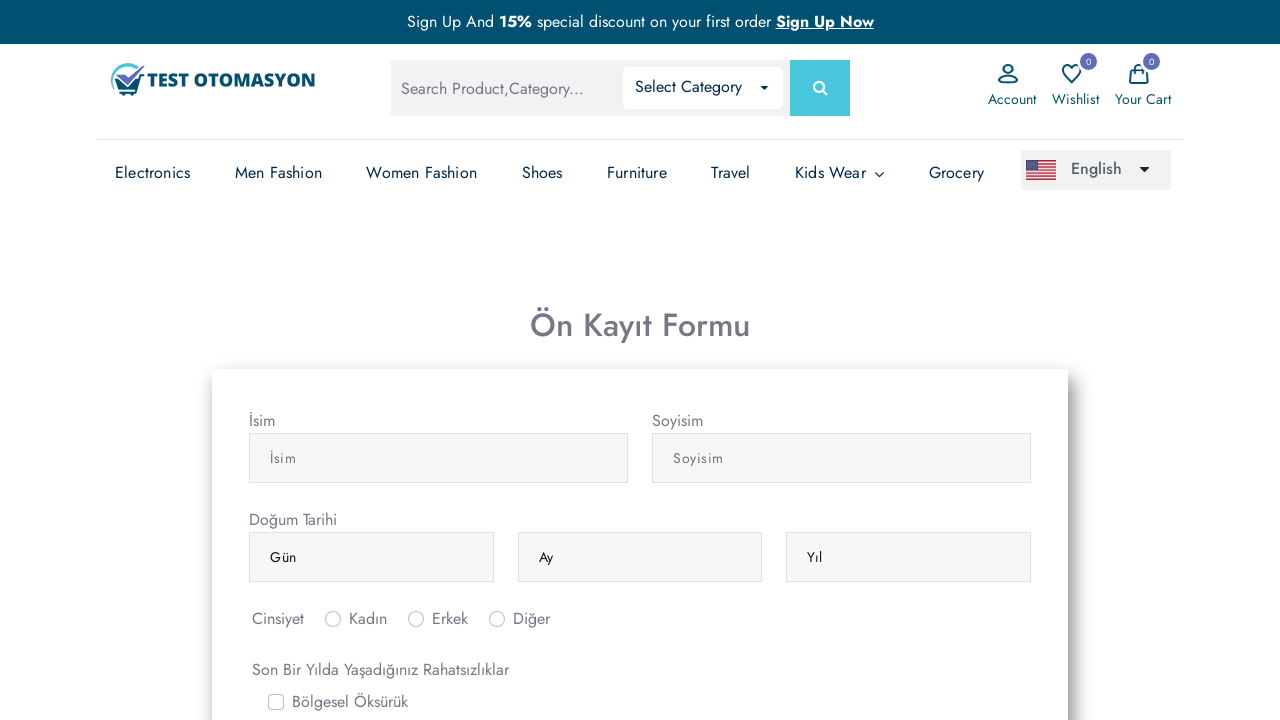

Clicked Sirt Agrisi checkbox at (276, 360) on #gridCheck5
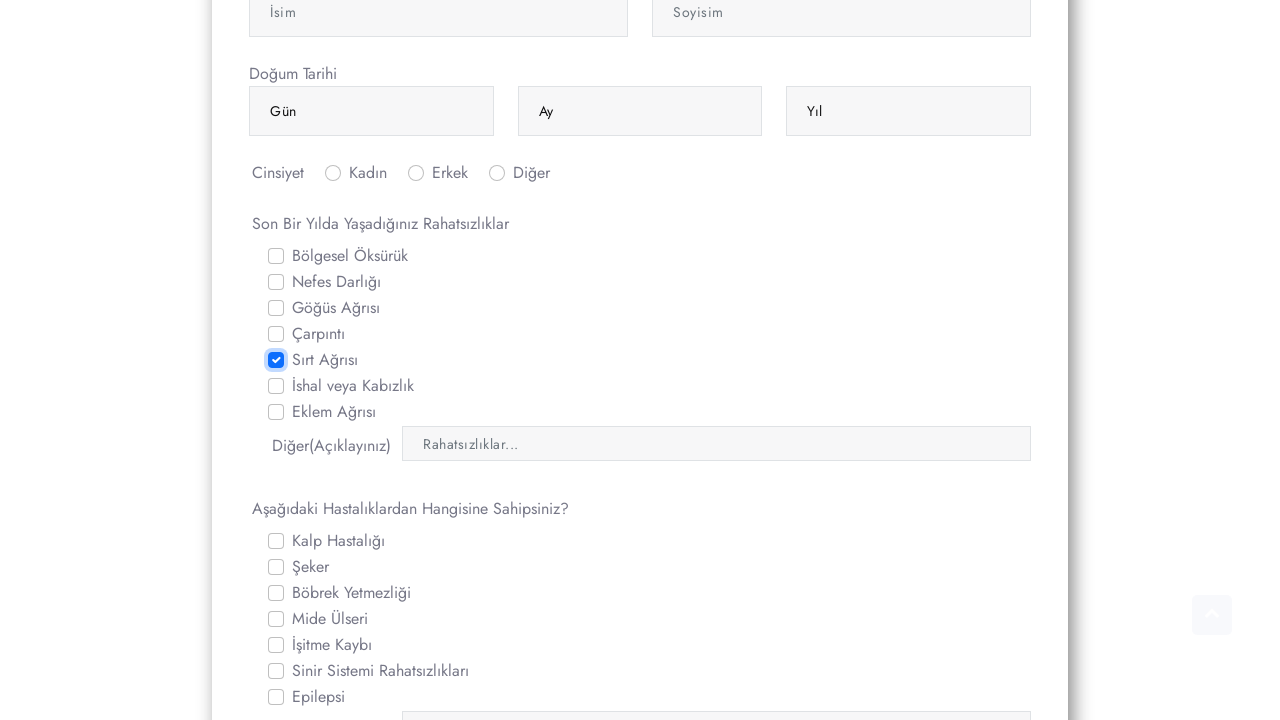

Clicked label for Carpinti checkbox at (318, 334) on label[for='gridCheck4']
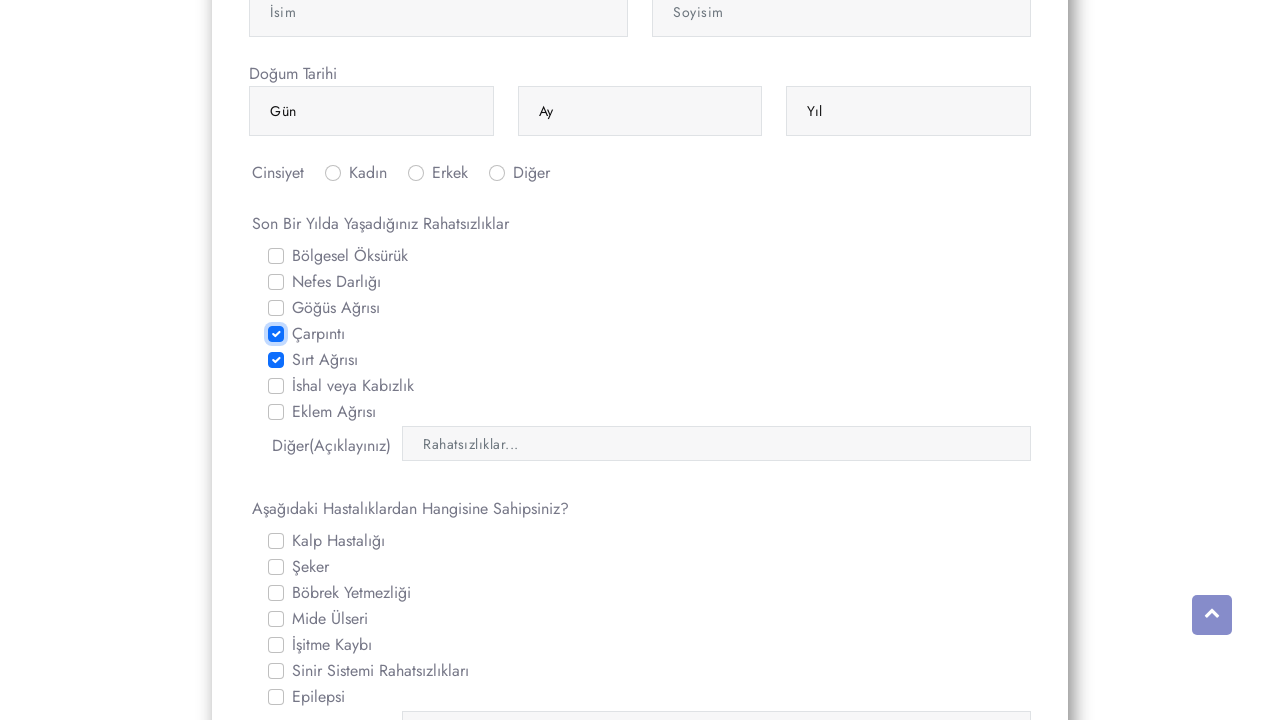

Verified Sirt Agrisi checkbox is selected
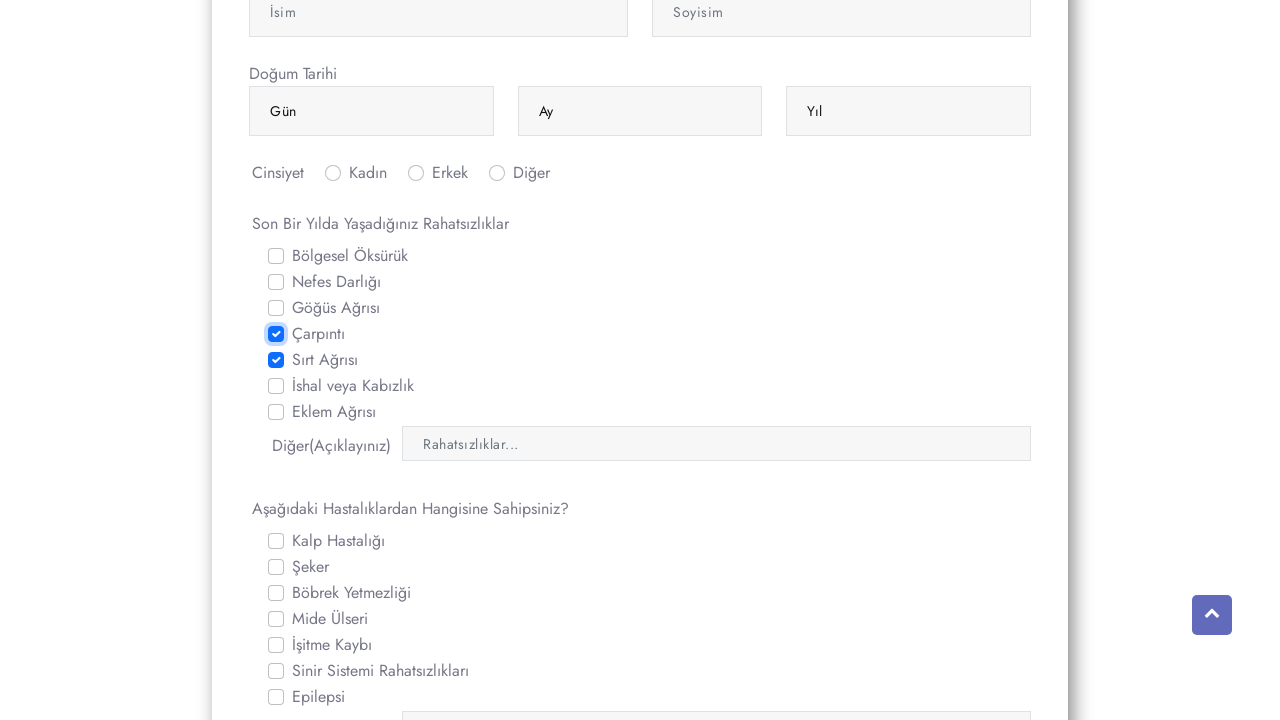

Verified Carpinti checkbox is selected
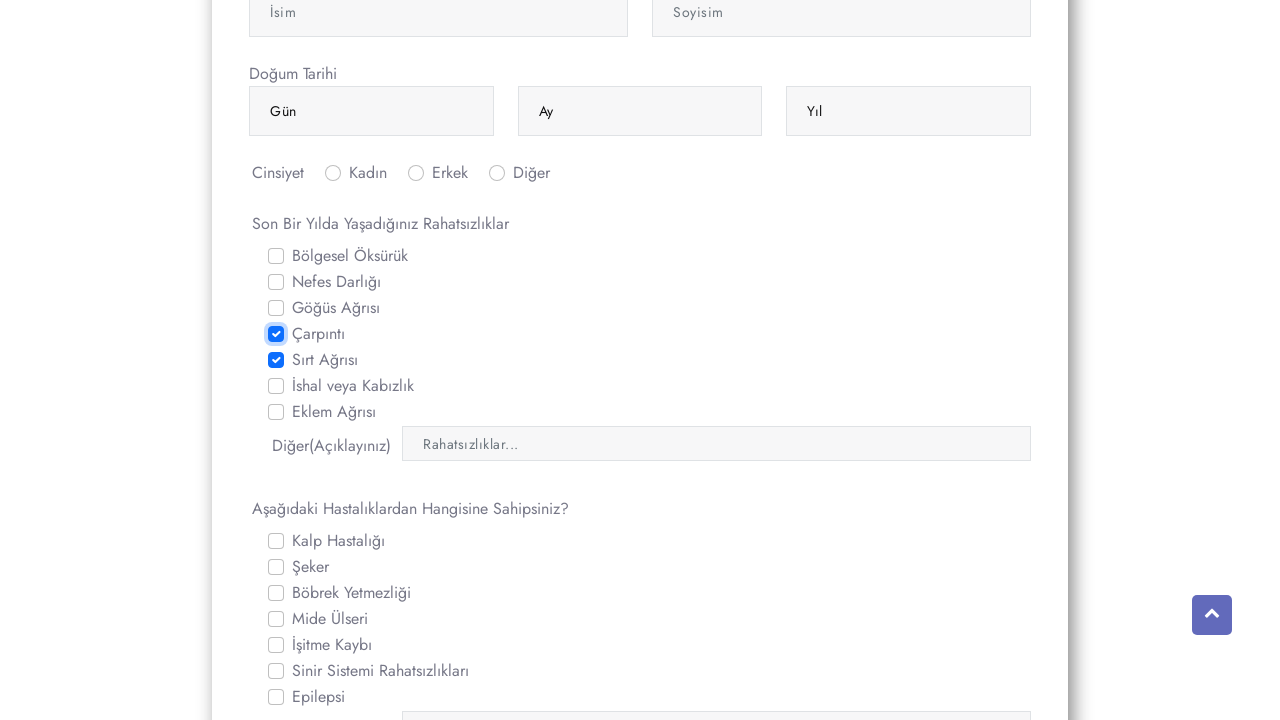

Verified Seker checkbox is not selected
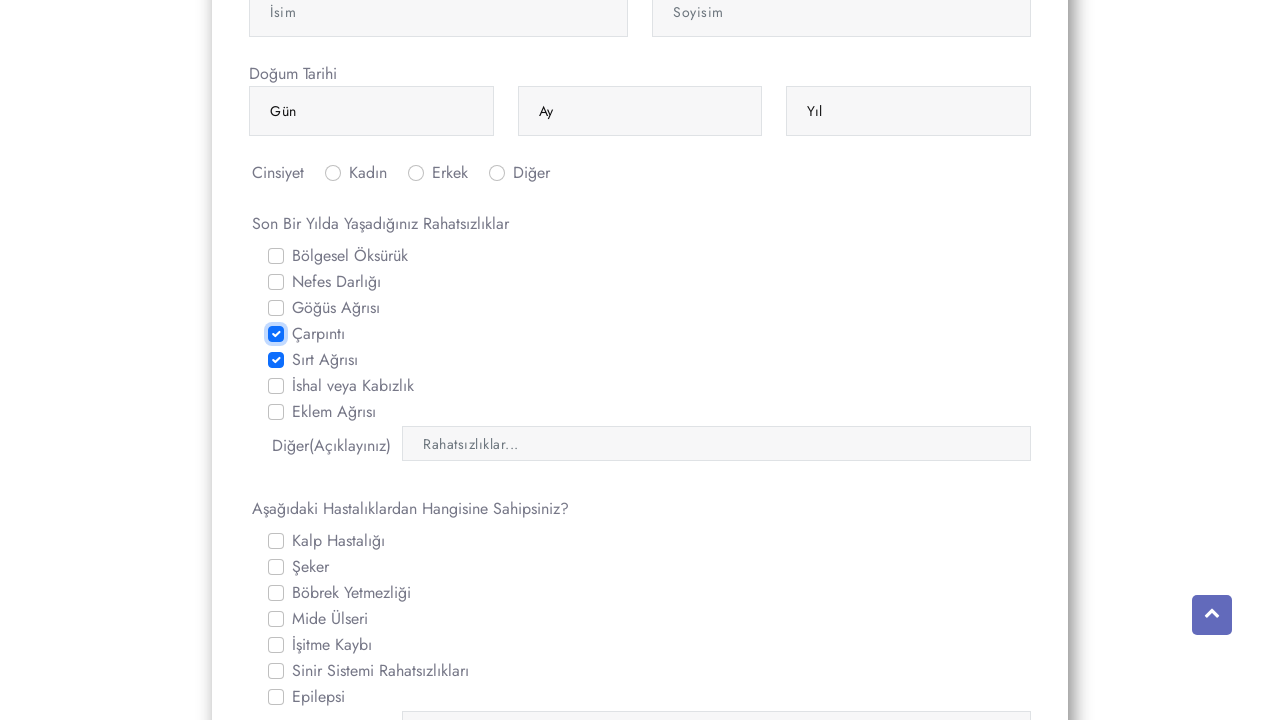

Verified Epilepsi checkbox is not selected
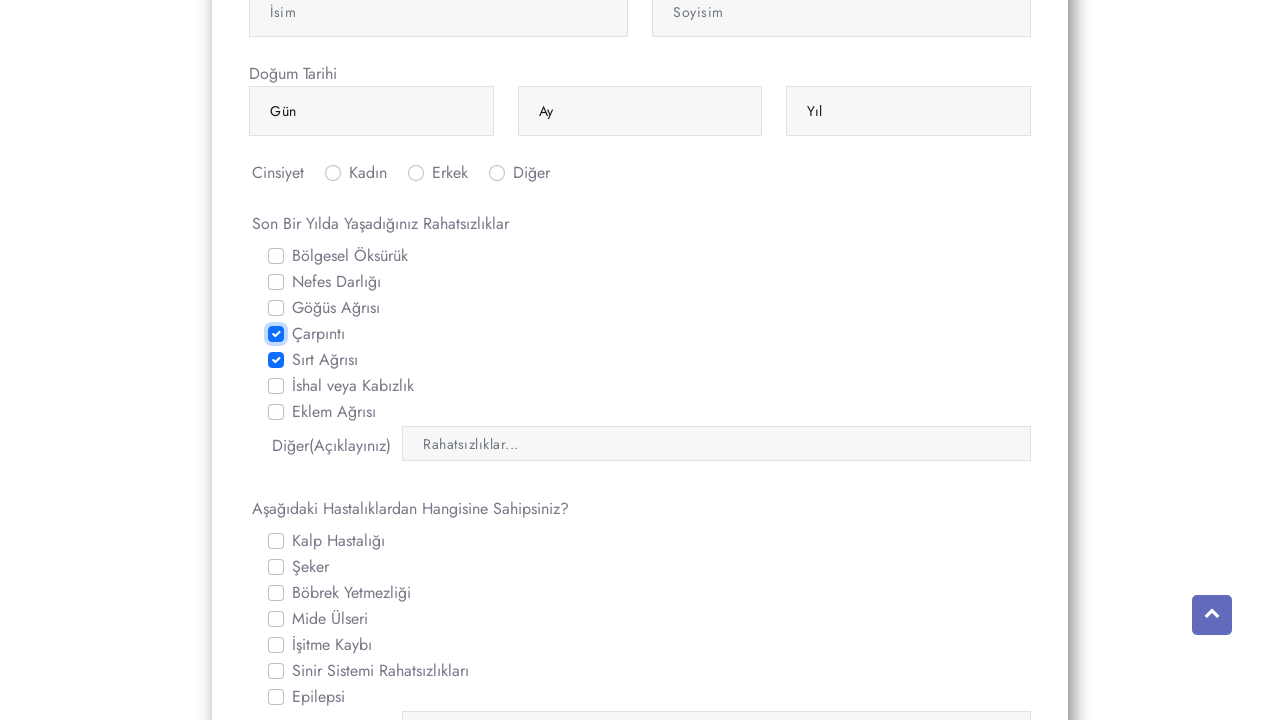

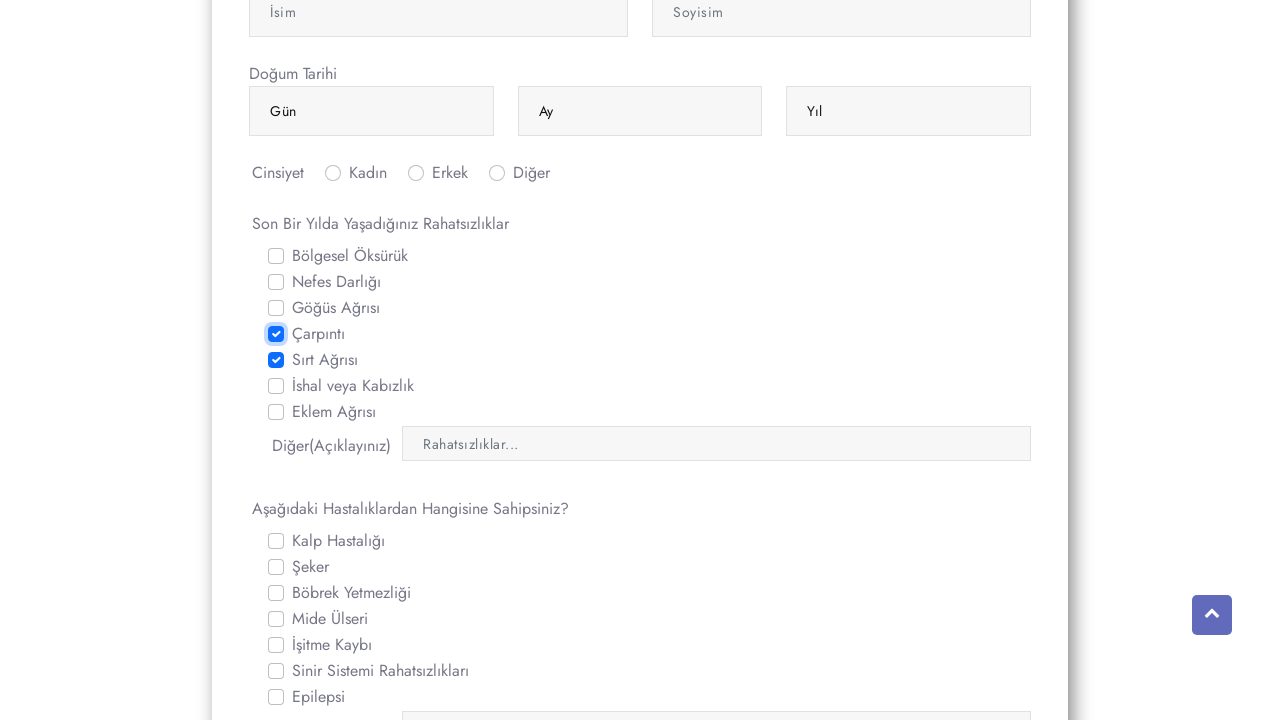